Navigates to Microsoft's homepage and verifies the page title contains "Microsoft"

Starting URL: https://www.microsoft.com/

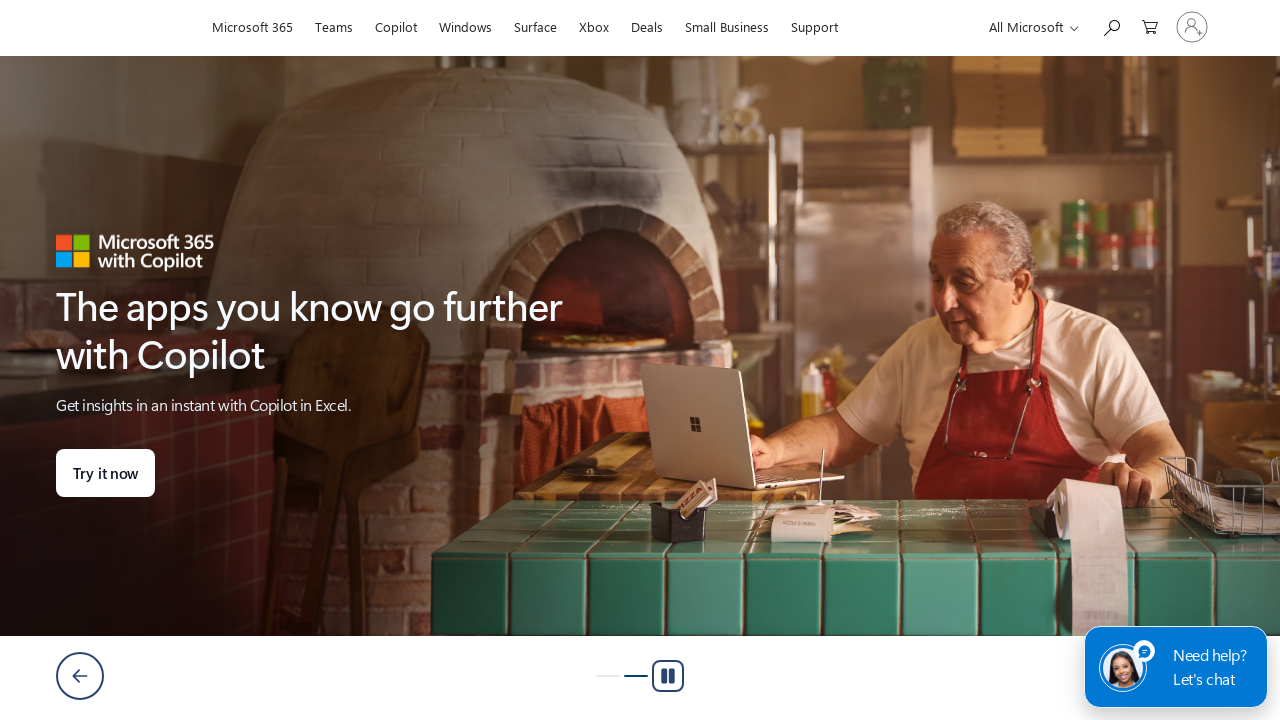

Waited for page DOM to load
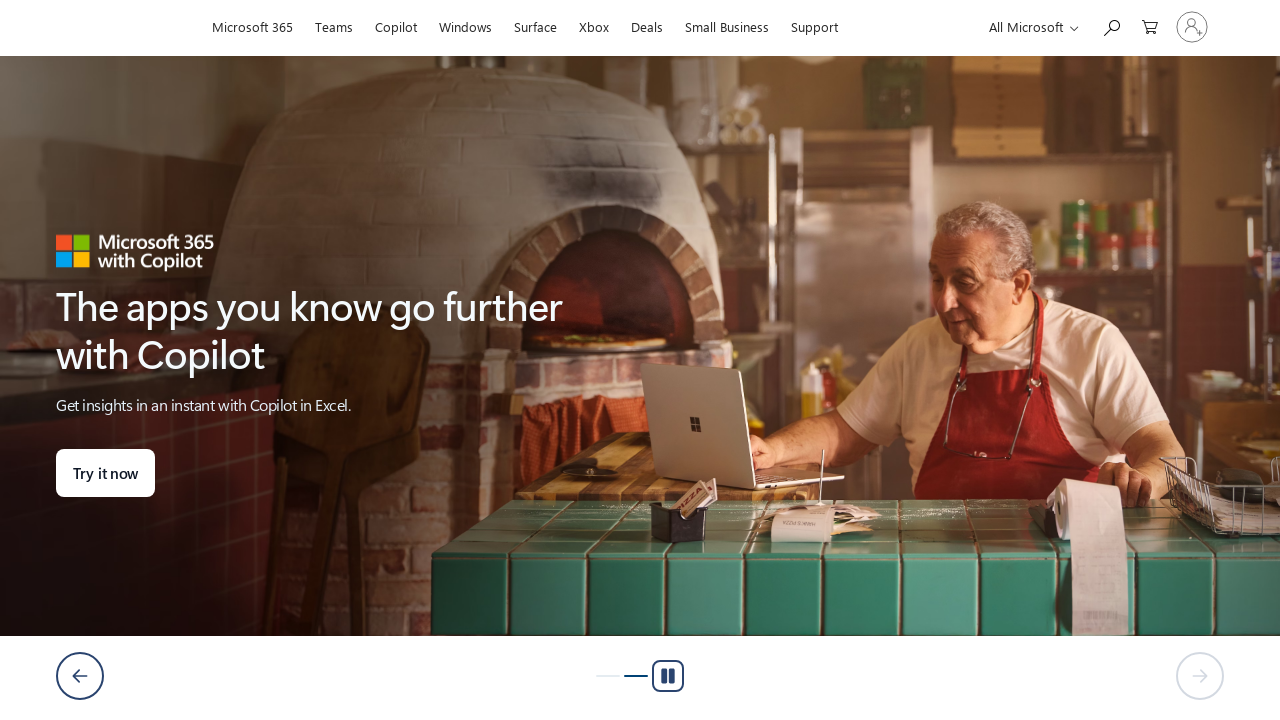

Verified page title contains 'Microsoft'
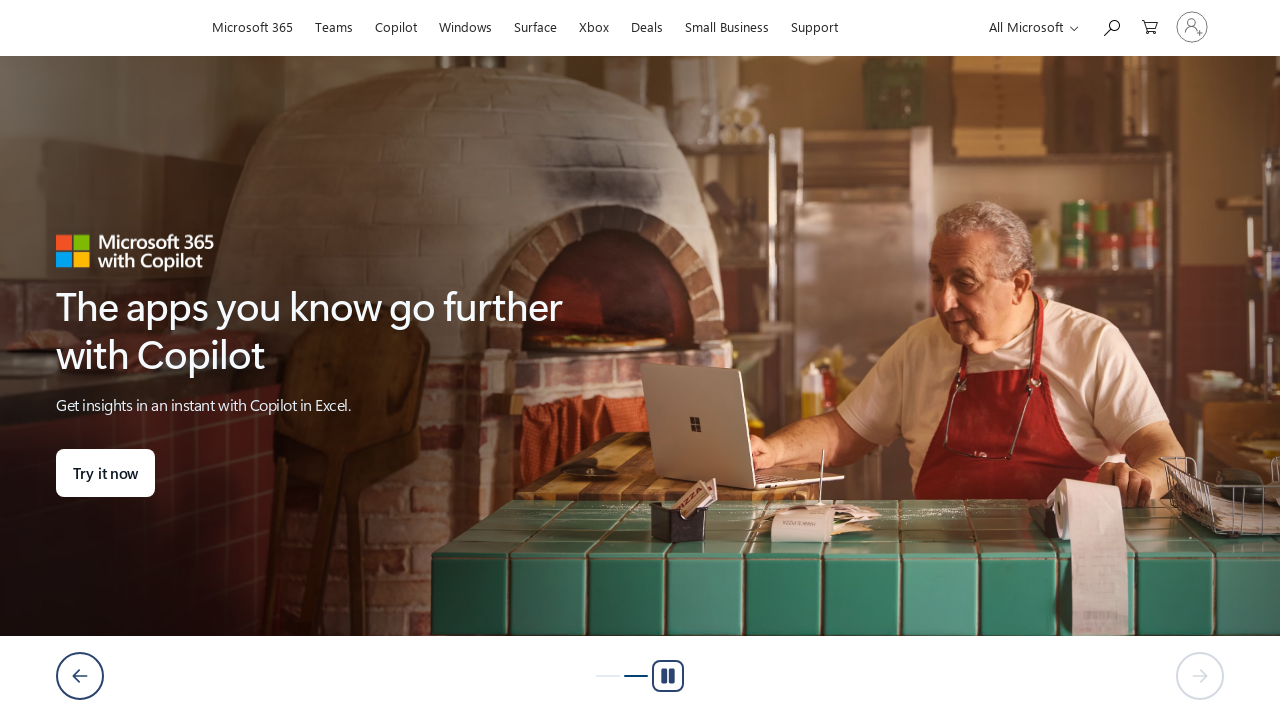

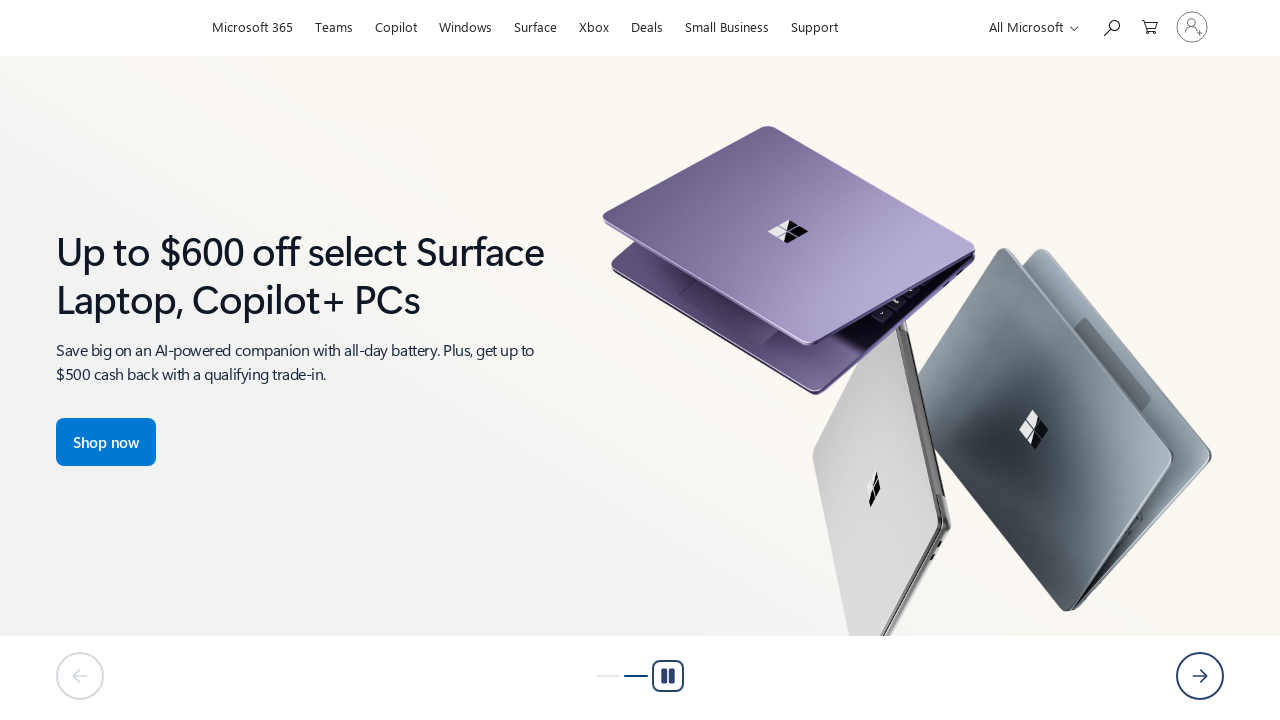